Tests filtering to display only active (incomplete) items using the Active link

Starting URL: https://demo.playwright.dev/todomvc

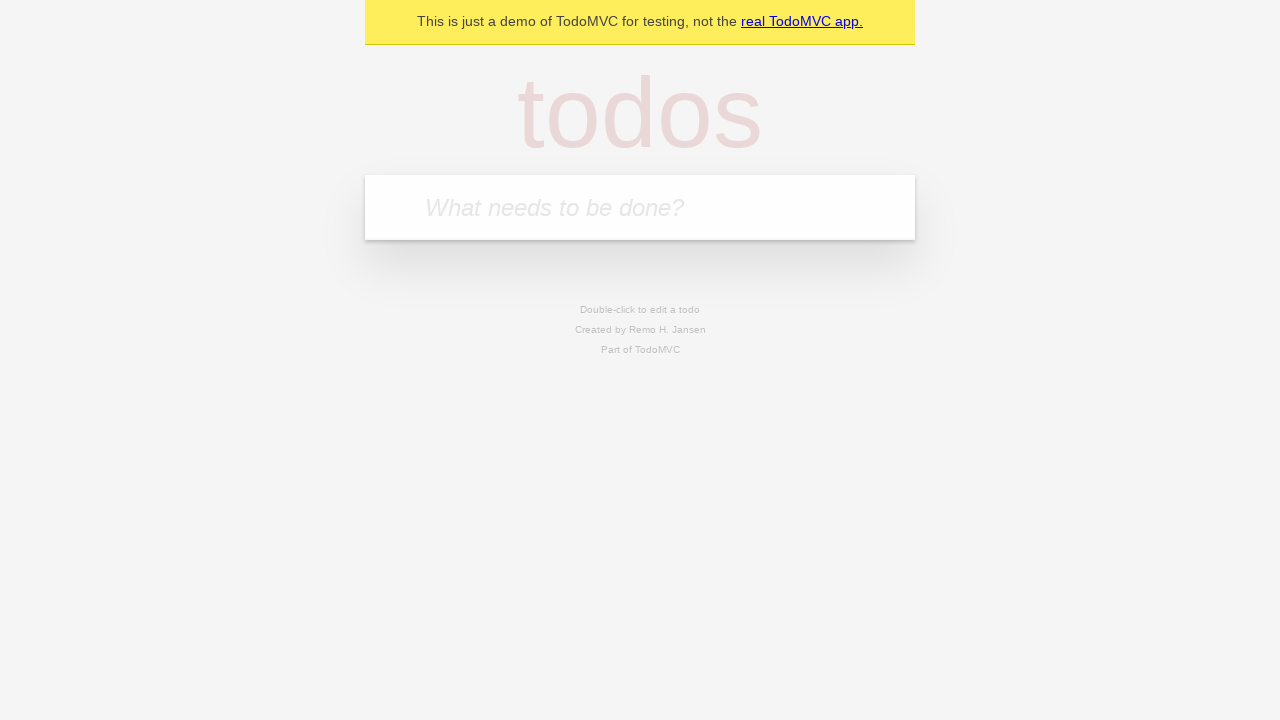

Filled todo input with 'buy some cheese' on internal:attr=[placeholder="What needs to be done?"i]
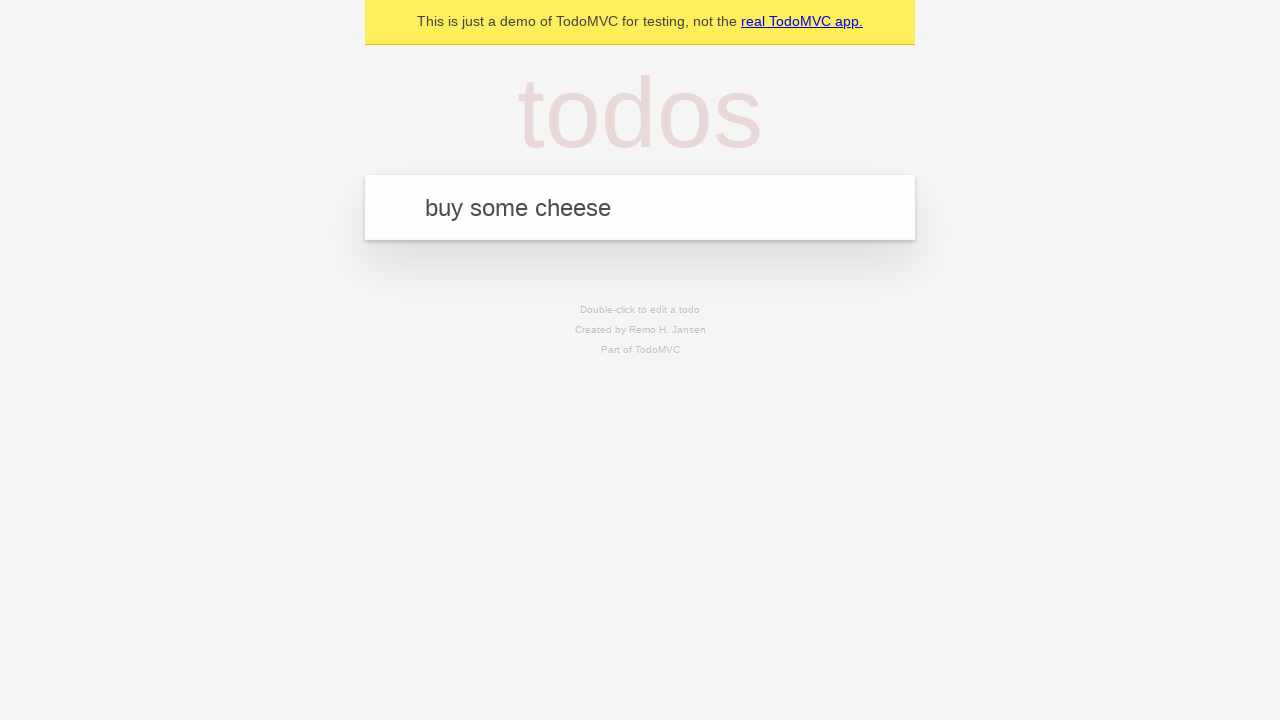

Pressed Enter to create first todo 'buy some cheese' on internal:attr=[placeholder="What needs to be done?"i]
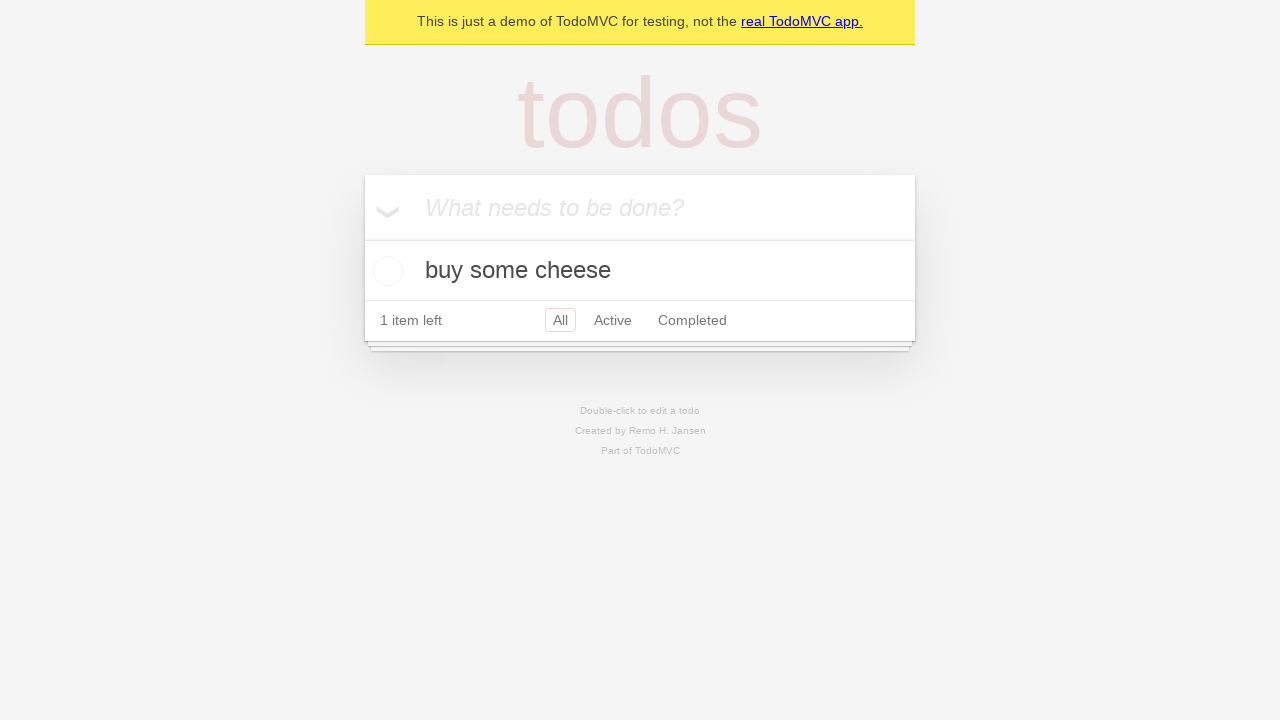

Filled todo input with 'feed the cat' on internal:attr=[placeholder="What needs to be done?"i]
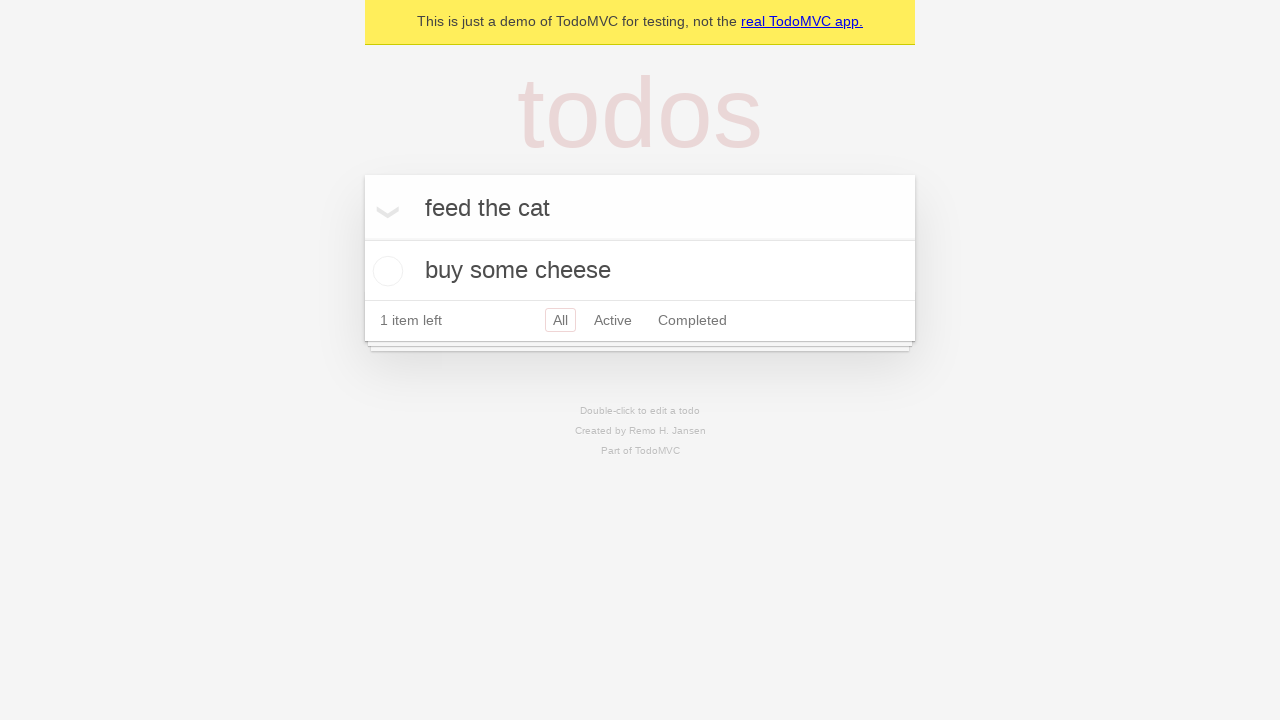

Pressed Enter to create second todo 'feed the cat' on internal:attr=[placeholder="What needs to be done?"i]
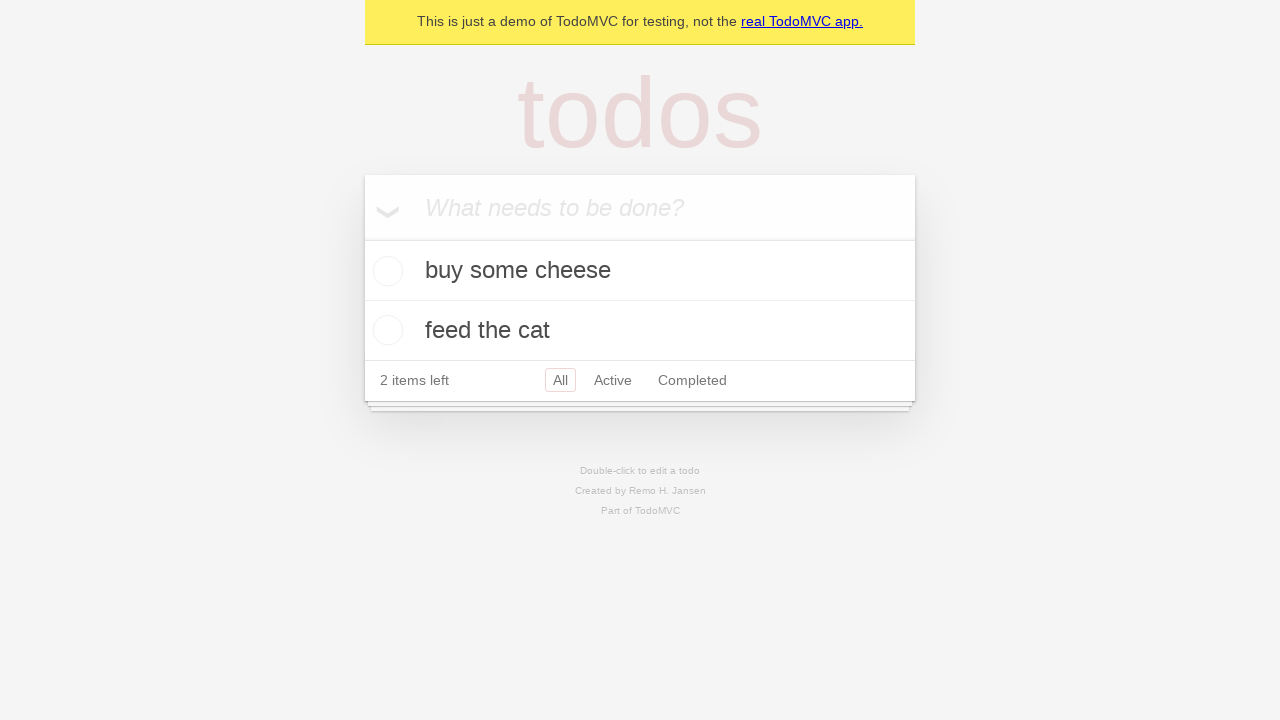

Filled todo input with 'book a doctors appointment' on internal:attr=[placeholder="What needs to be done?"i]
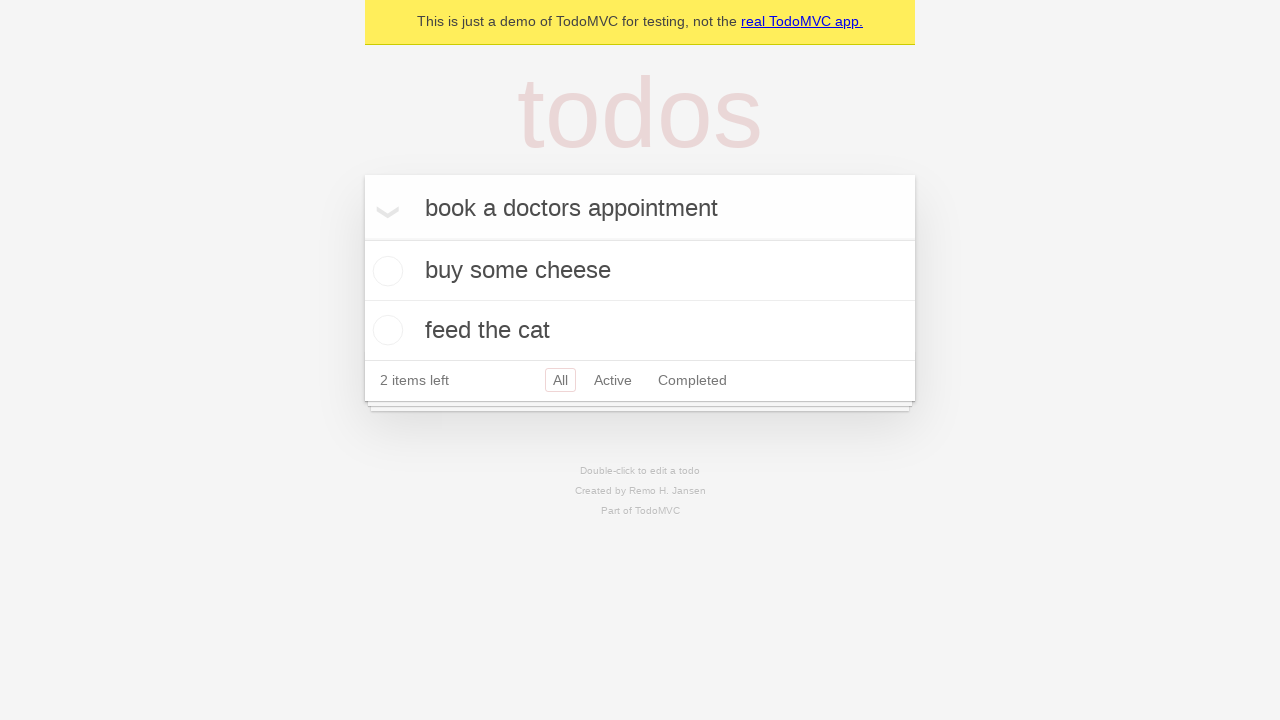

Pressed Enter to create third todo 'book a doctors appointment' on internal:attr=[placeholder="What needs to be done?"i]
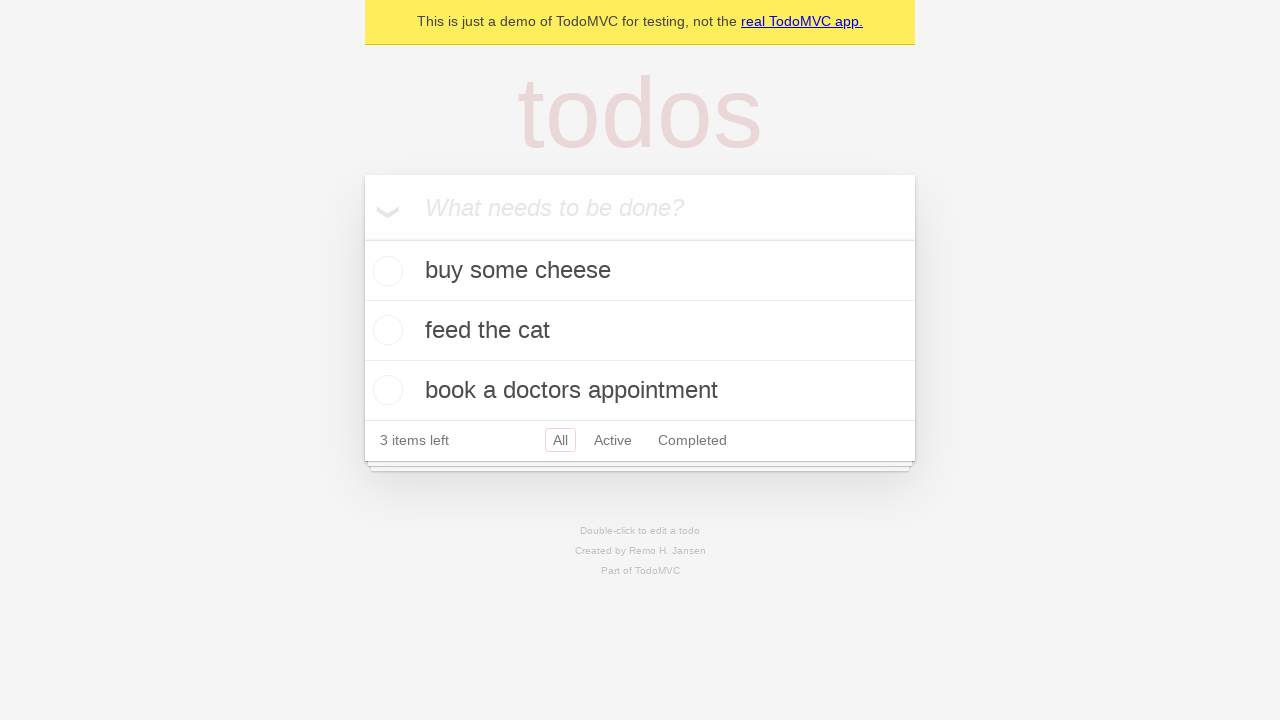

Checked the second todo item to mark it as complete at (385, 330) on internal:testid=[data-testid="todo-item"s] >> nth=1 >> internal:role=checkbox
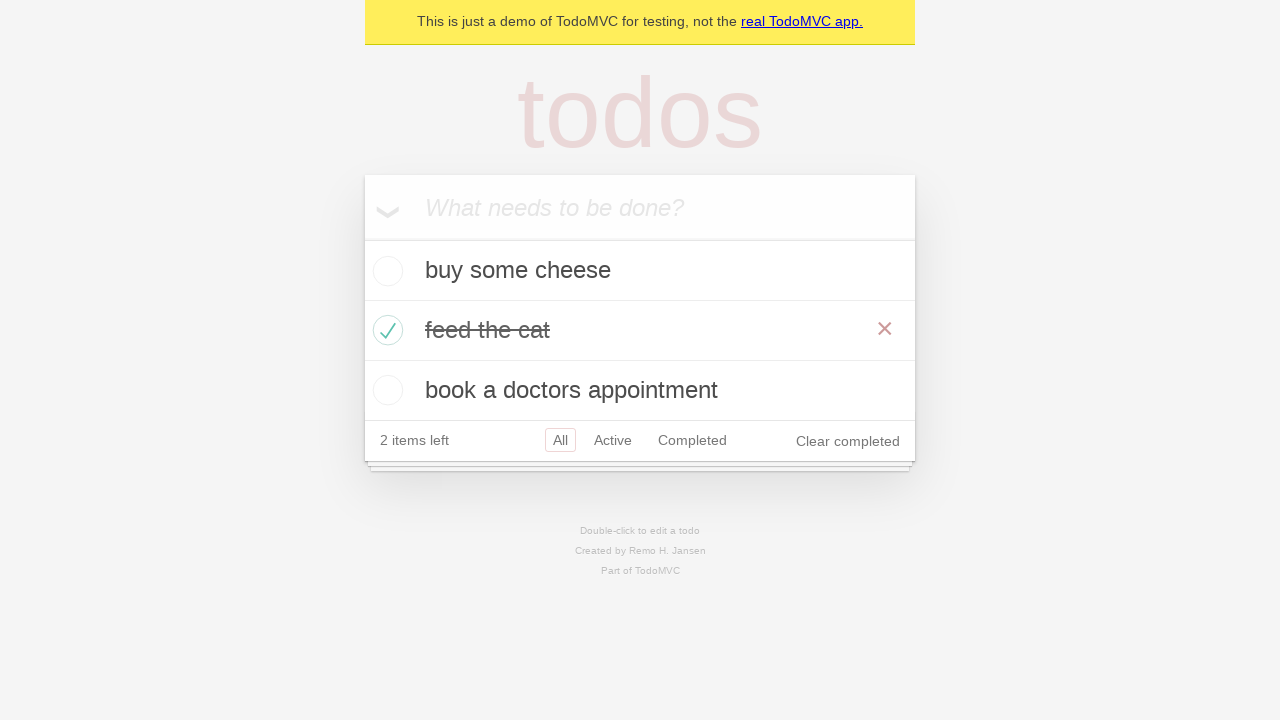

Clicked the 'Active' filter link to display only incomplete items at (613, 440) on internal:role=link[name="Active"i]
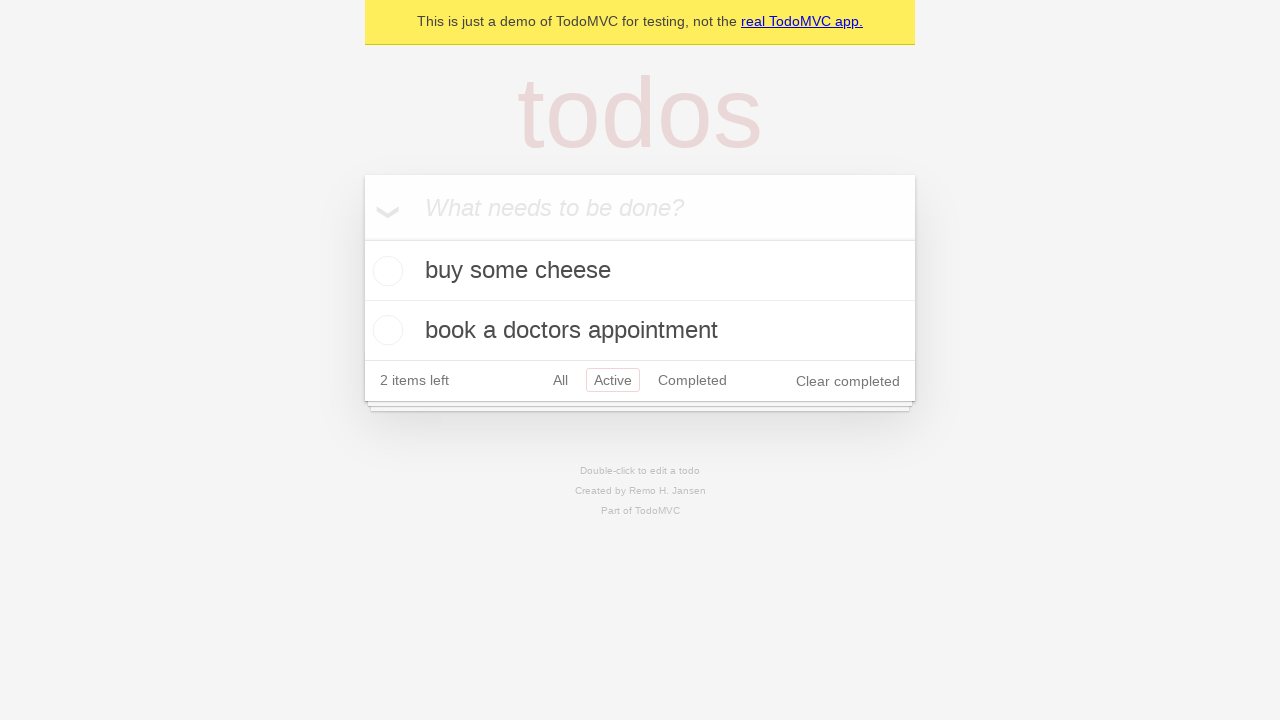

Filtered view loaded showing only active (incomplete) items
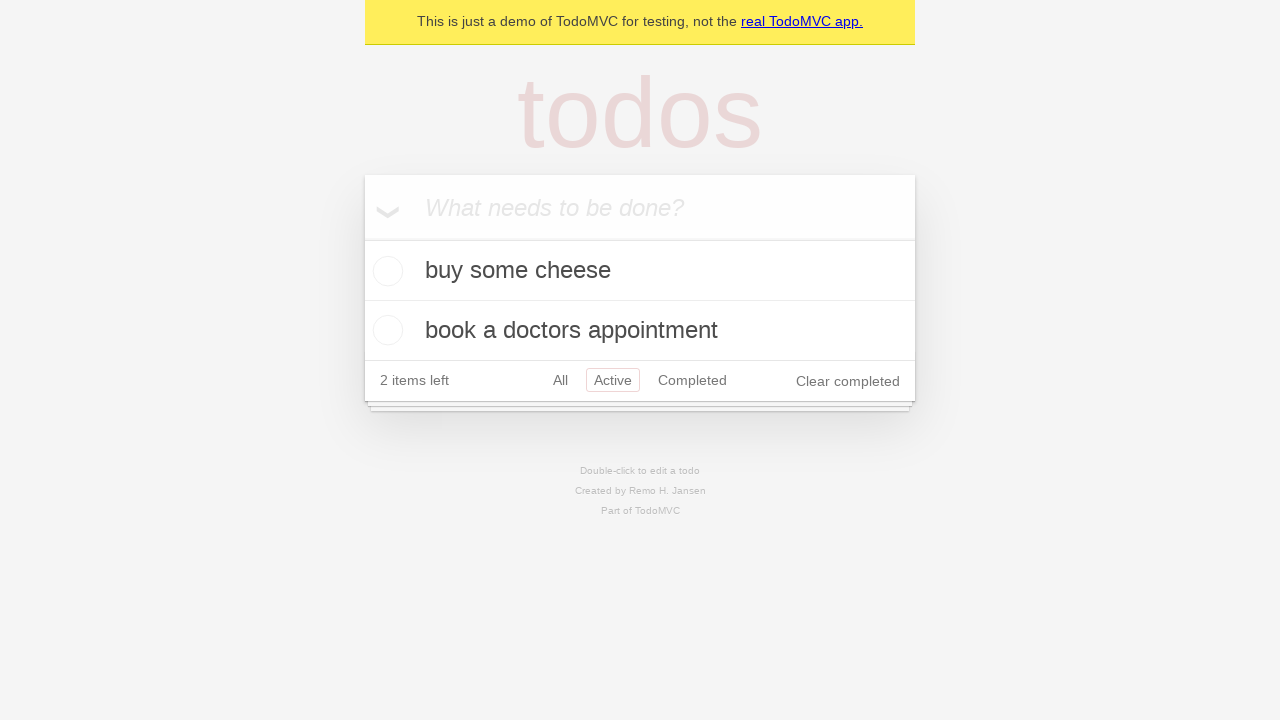

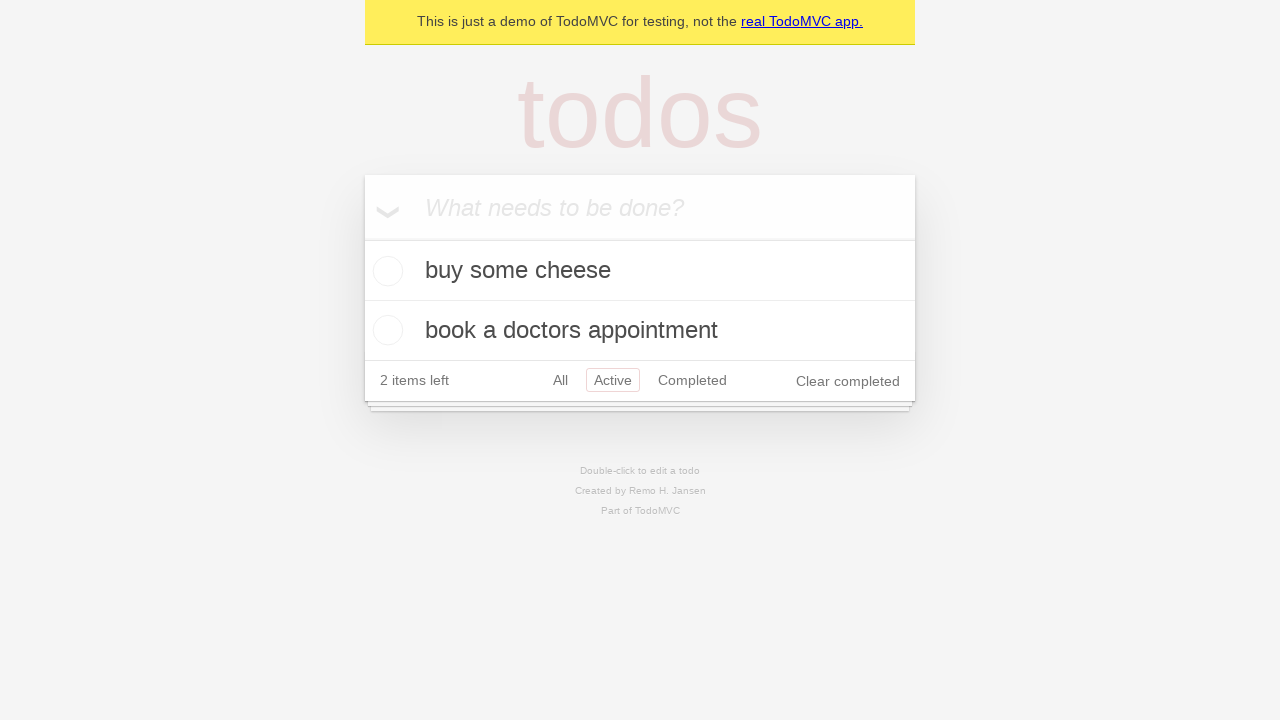